Tests a jQuery dropdown combo tree by clicking on the input box and selecting all available choices from the dropdown menu

Starting URL: https://www.jqueryscript.net/demo/Drop-Down-Combo-Tree/

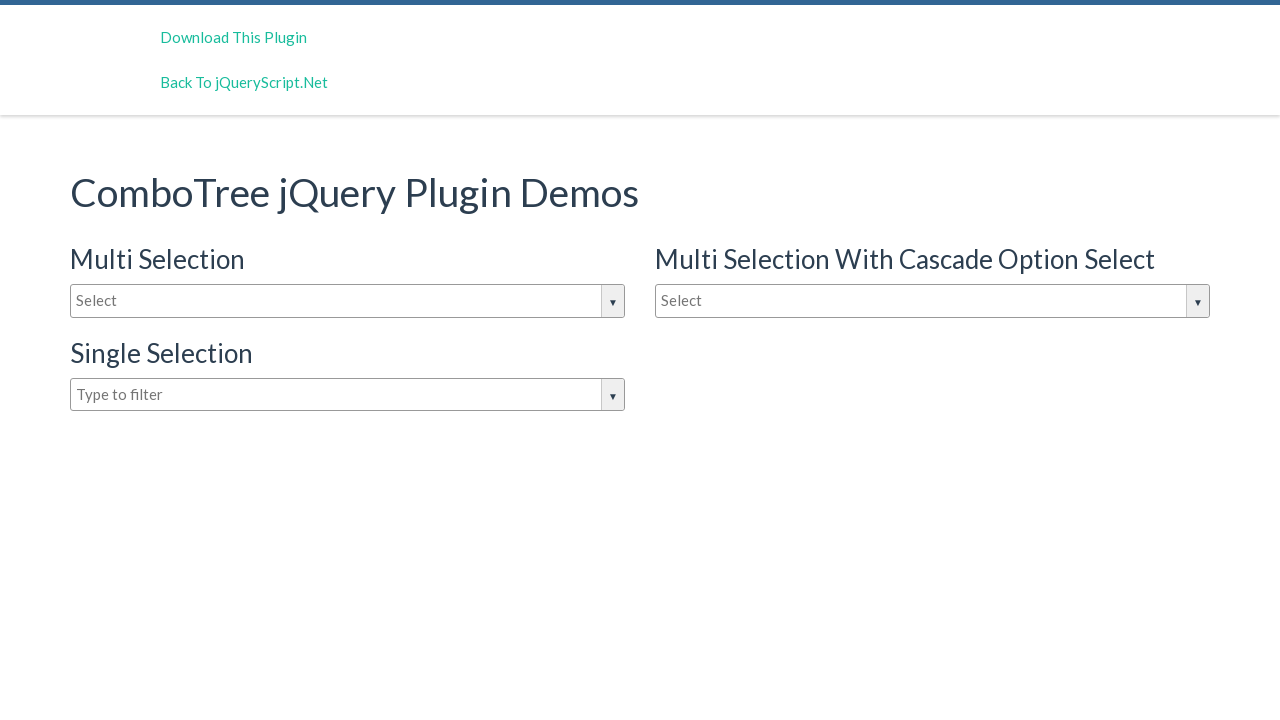

Clicked on the dropdown input box to open the menu at (348, 301) on #justAnInputBox
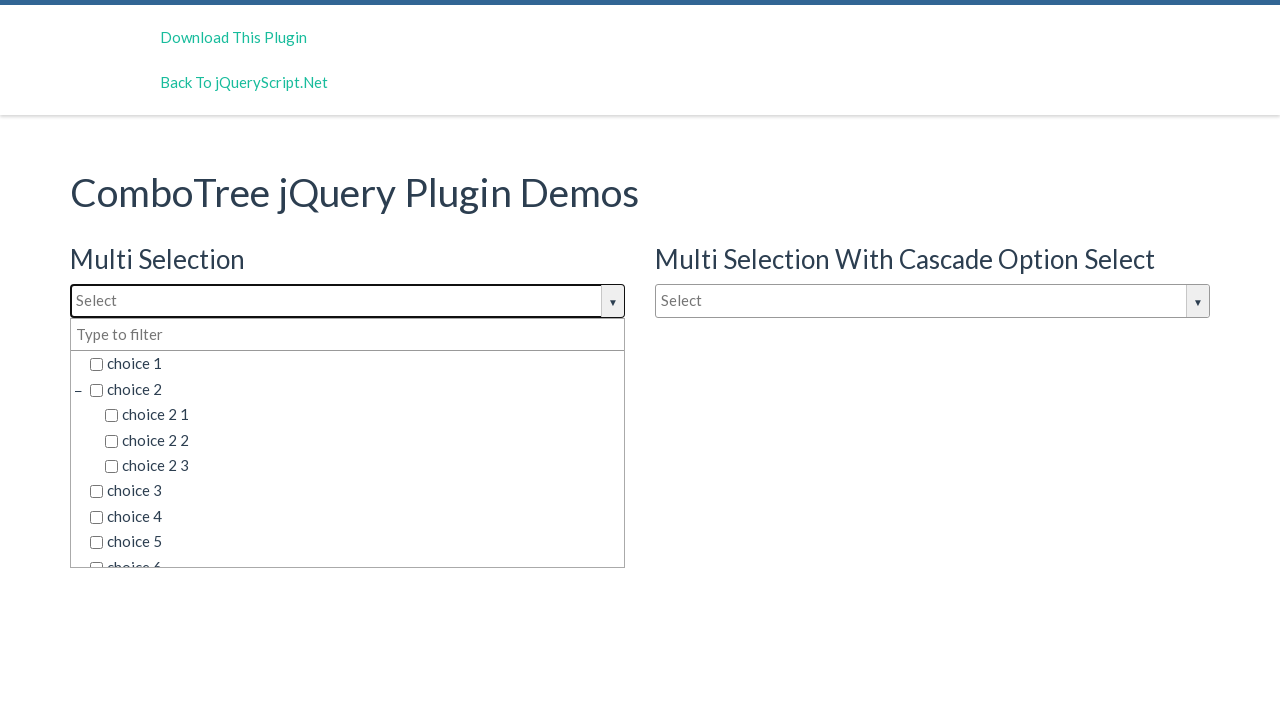

Waited for dropdown items to become visible
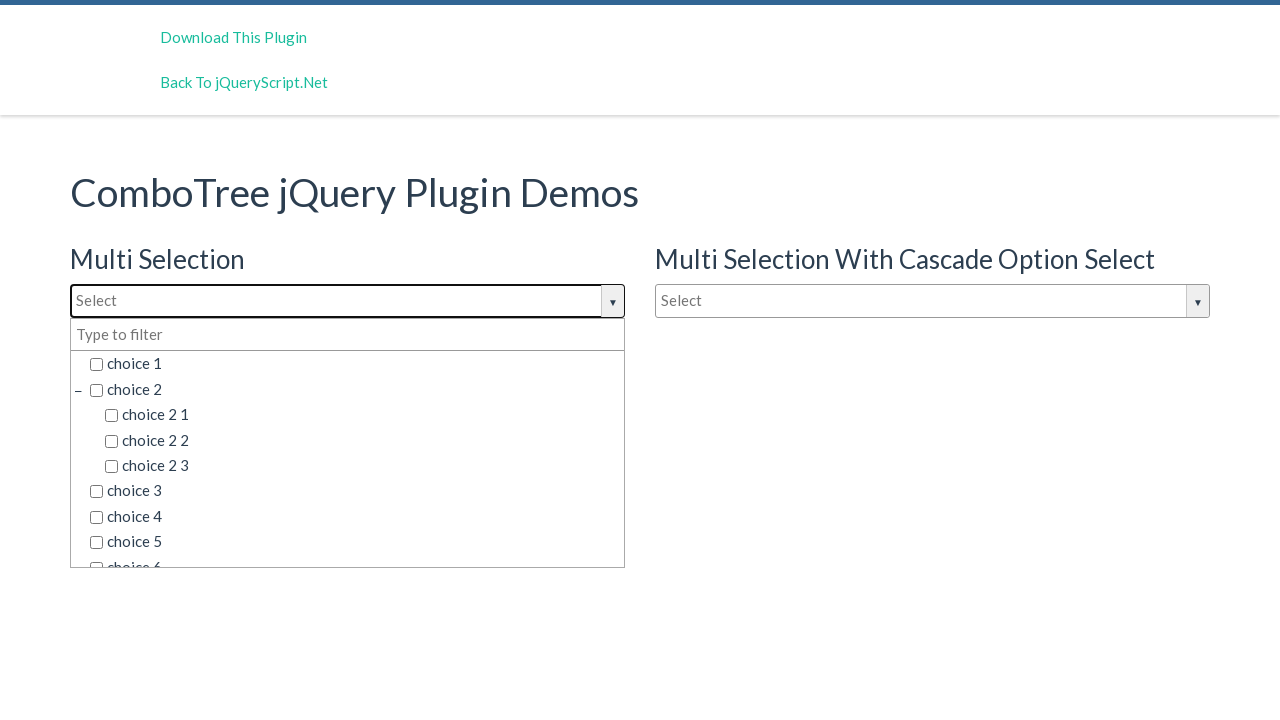

Retrieved all available dropdown items
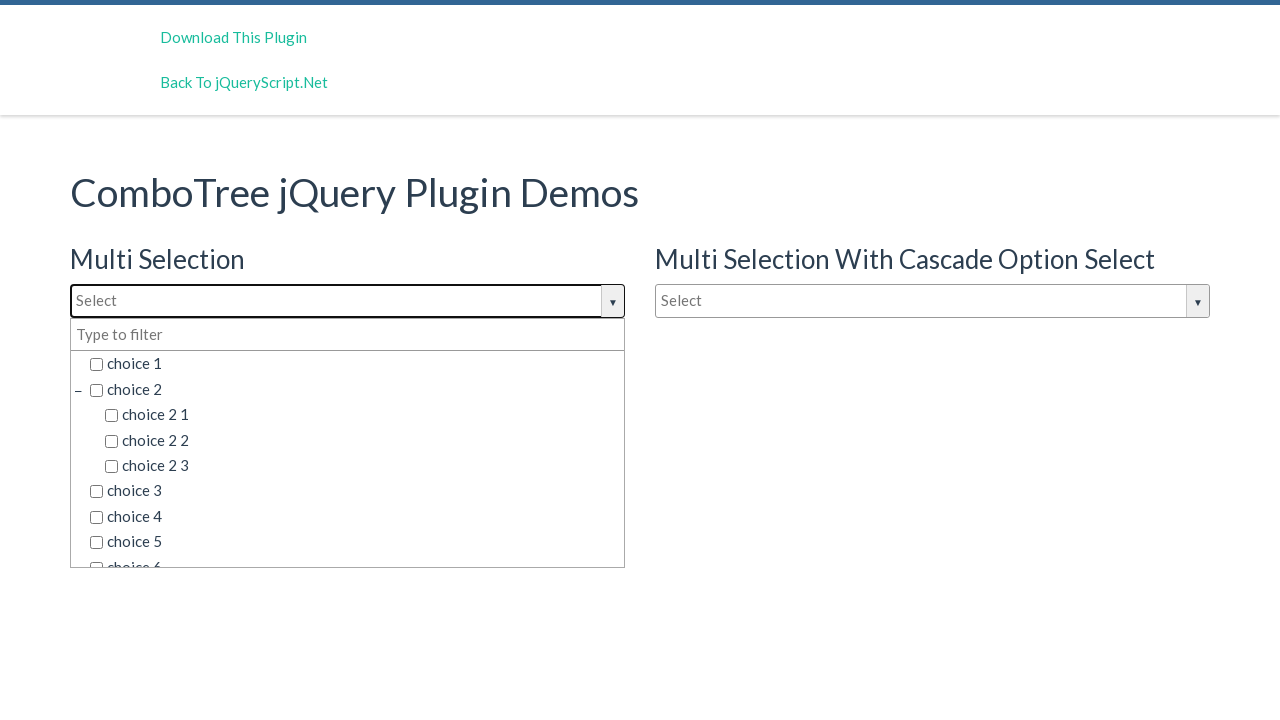

Clicked a dropdown item at (355, 364) on span.comboTreeItemTitle >> nth=0
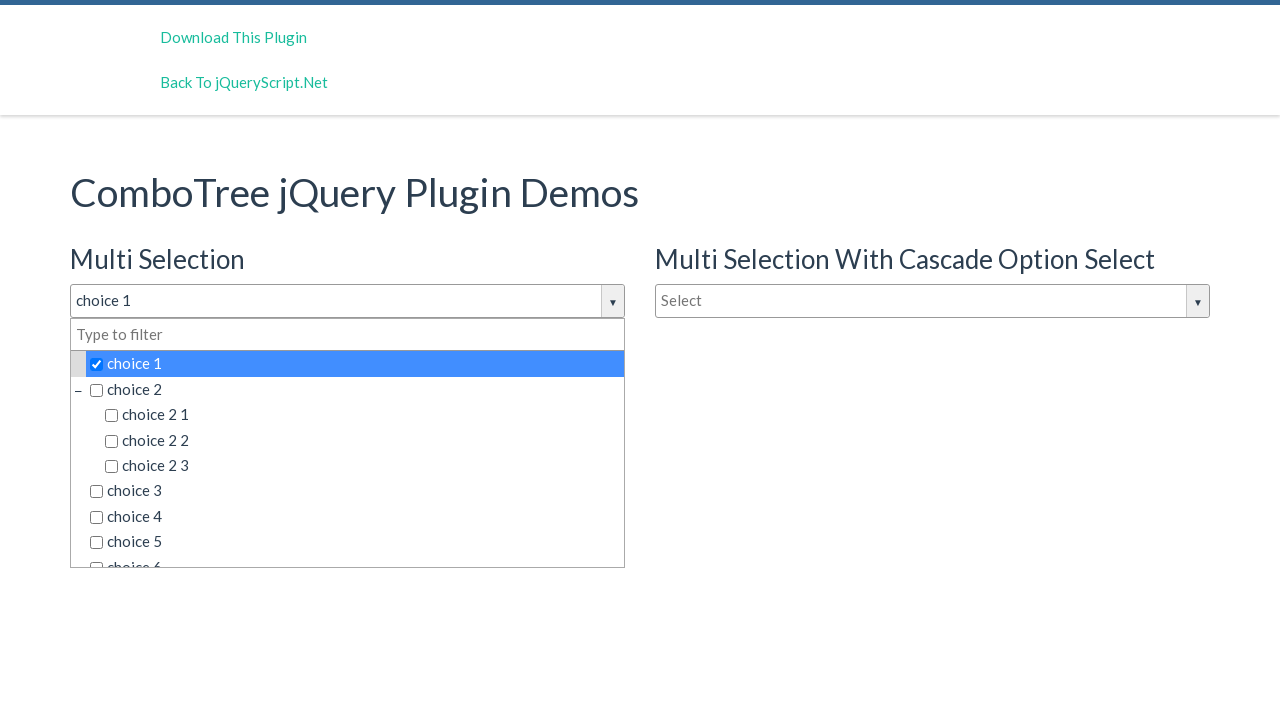

Clicked a dropdown item at (355, 389) on span.comboTreeItemTitle >> nth=1
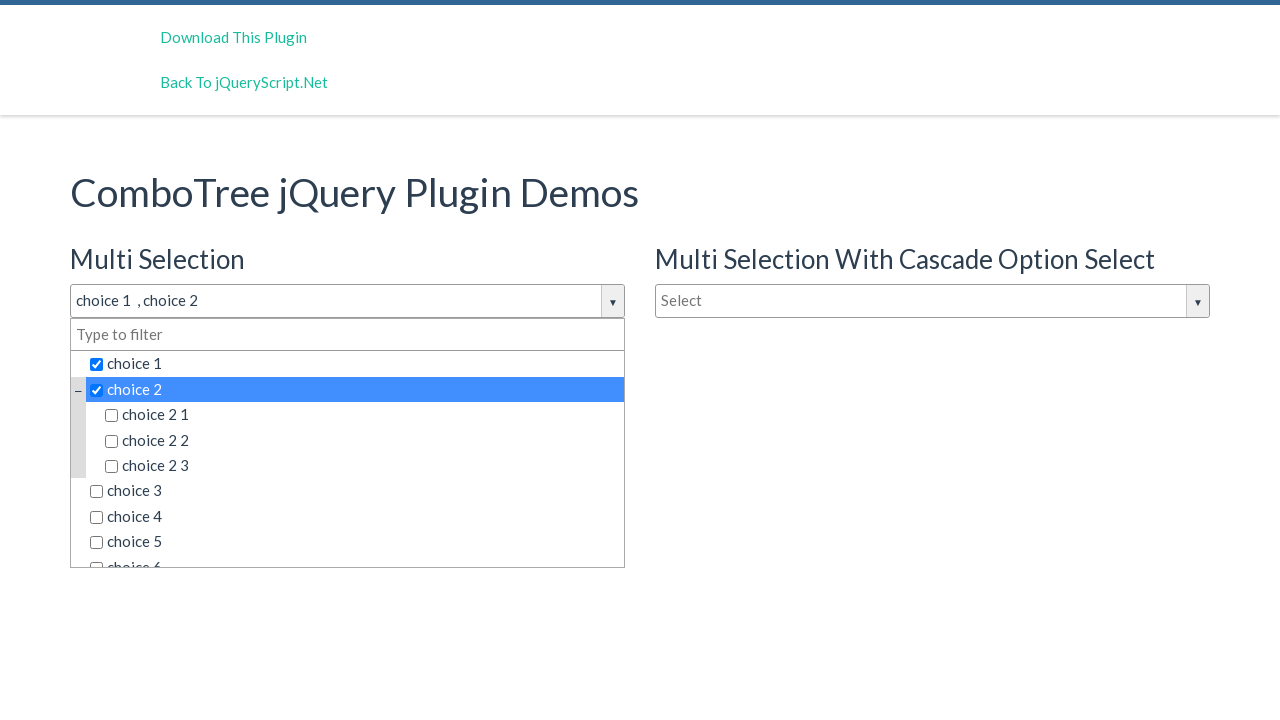

Clicked a dropdown item at (362, 415) on span.comboTreeItemTitle >> nth=2
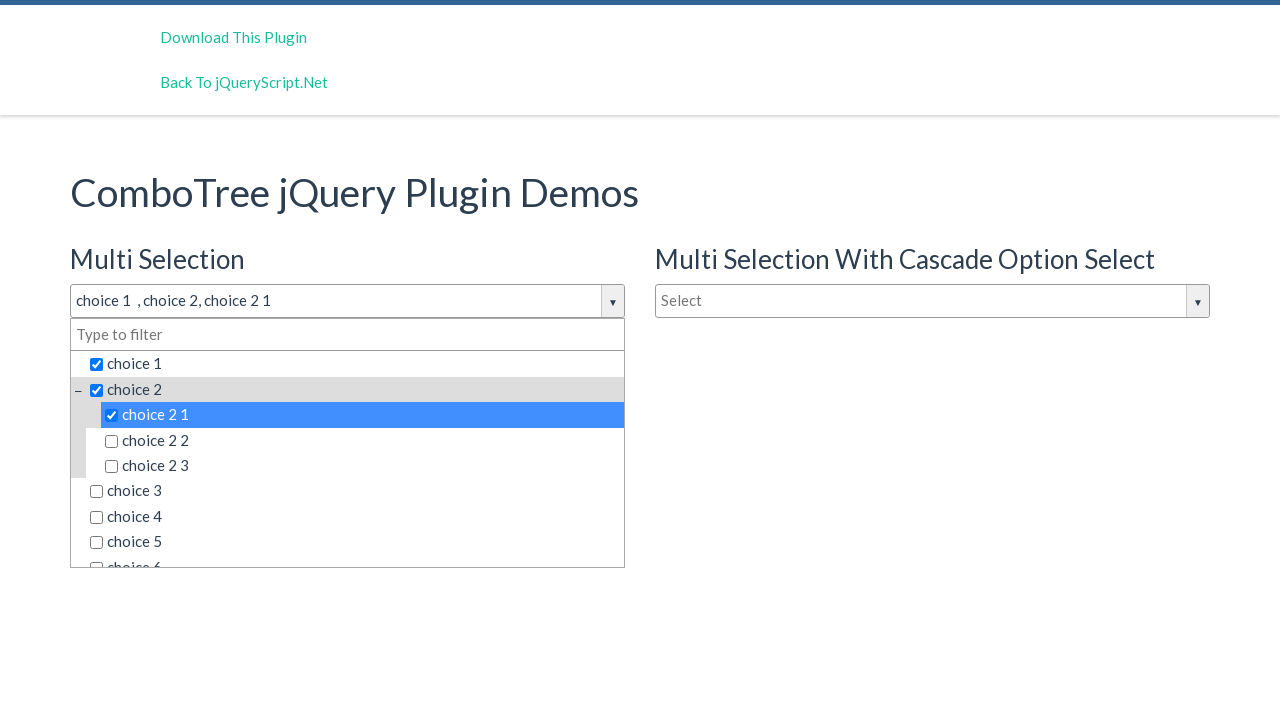

Clicked a dropdown item at (362, 440) on span.comboTreeItemTitle >> nth=3
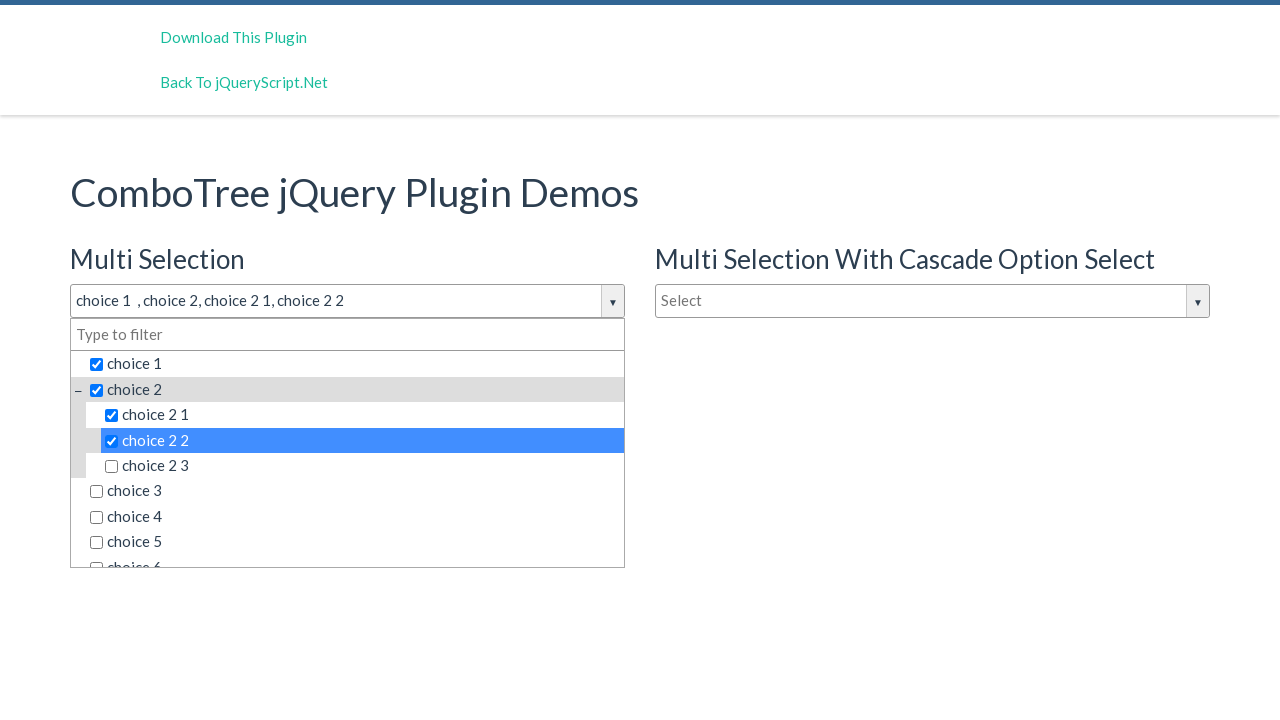

Clicked a dropdown item at (362, 466) on span.comboTreeItemTitle >> nth=4
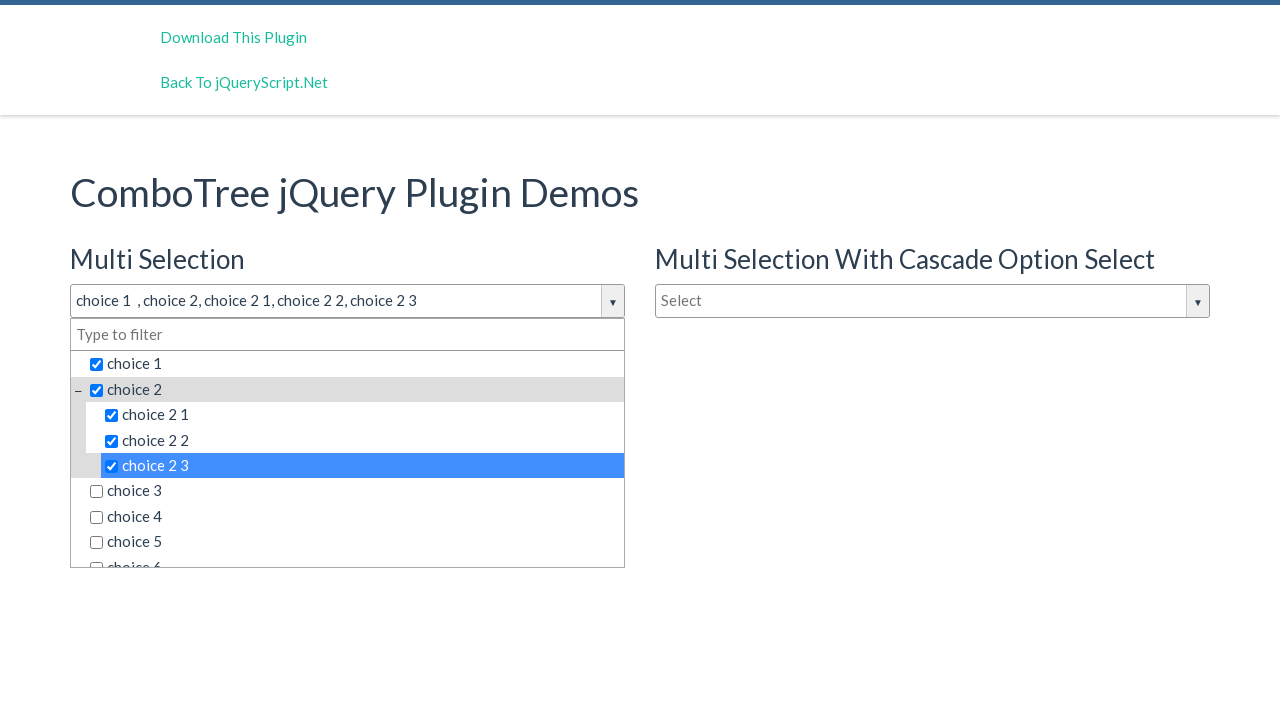

Clicked a dropdown item at (355, 491) on span.comboTreeItemTitle >> nth=5
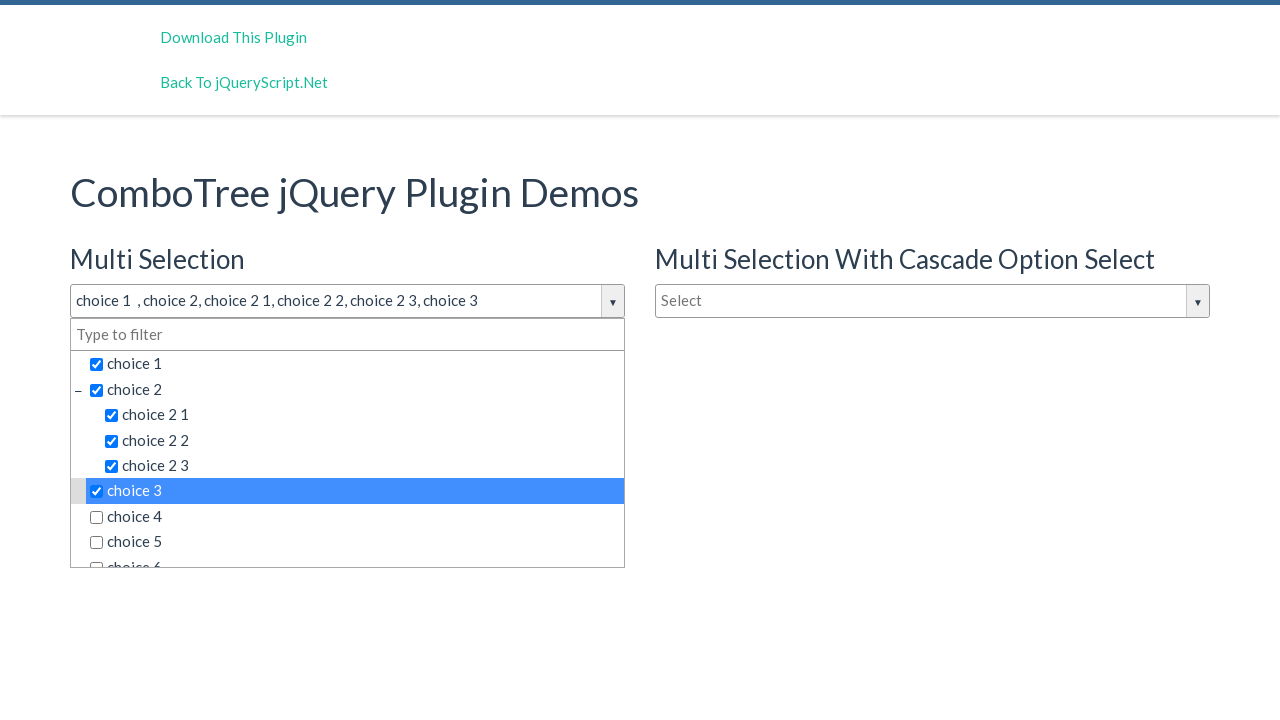

Clicked a dropdown item at (355, 517) on span.comboTreeItemTitle >> nth=6
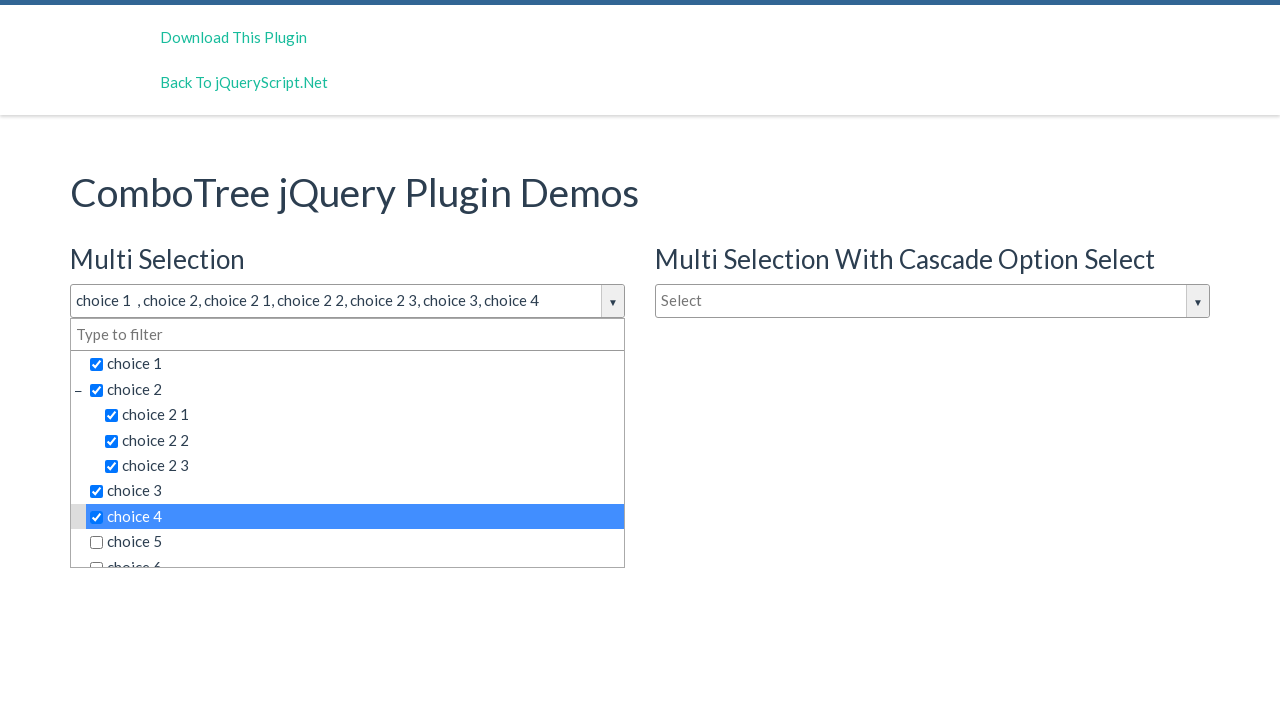

Clicked a dropdown item at (355, 542) on span.comboTreeItemTitle >> nth=7
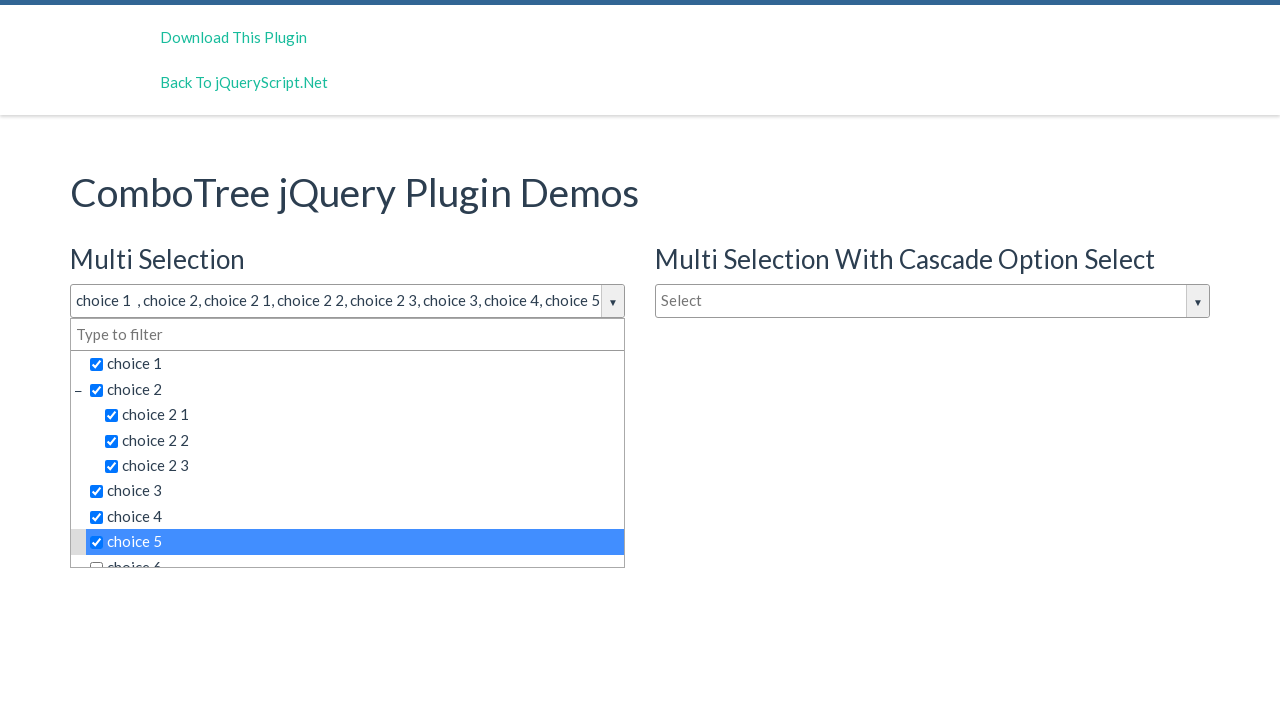

Clicked a dropdown item at (355, 554) on span.comboTreeItemTitle >> nth=8
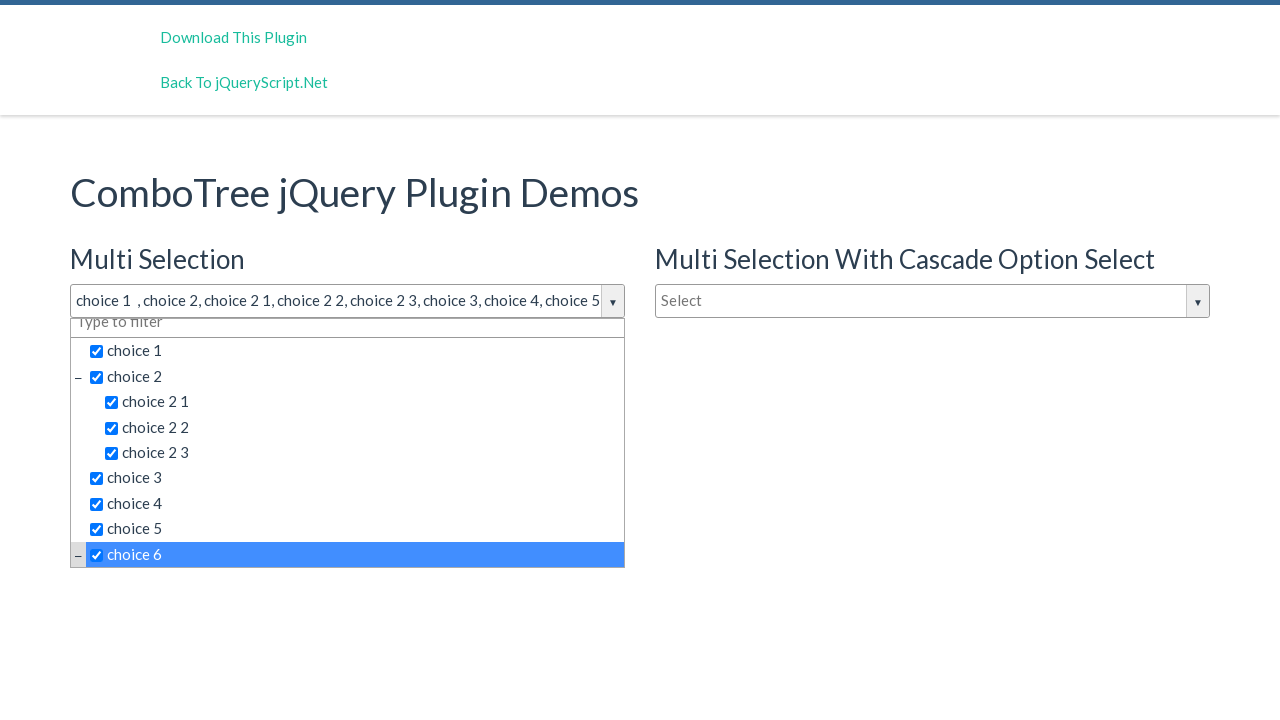

Clicked a dropdown item at (362, 443) on span.comboTreeItemTitle >> nth=9
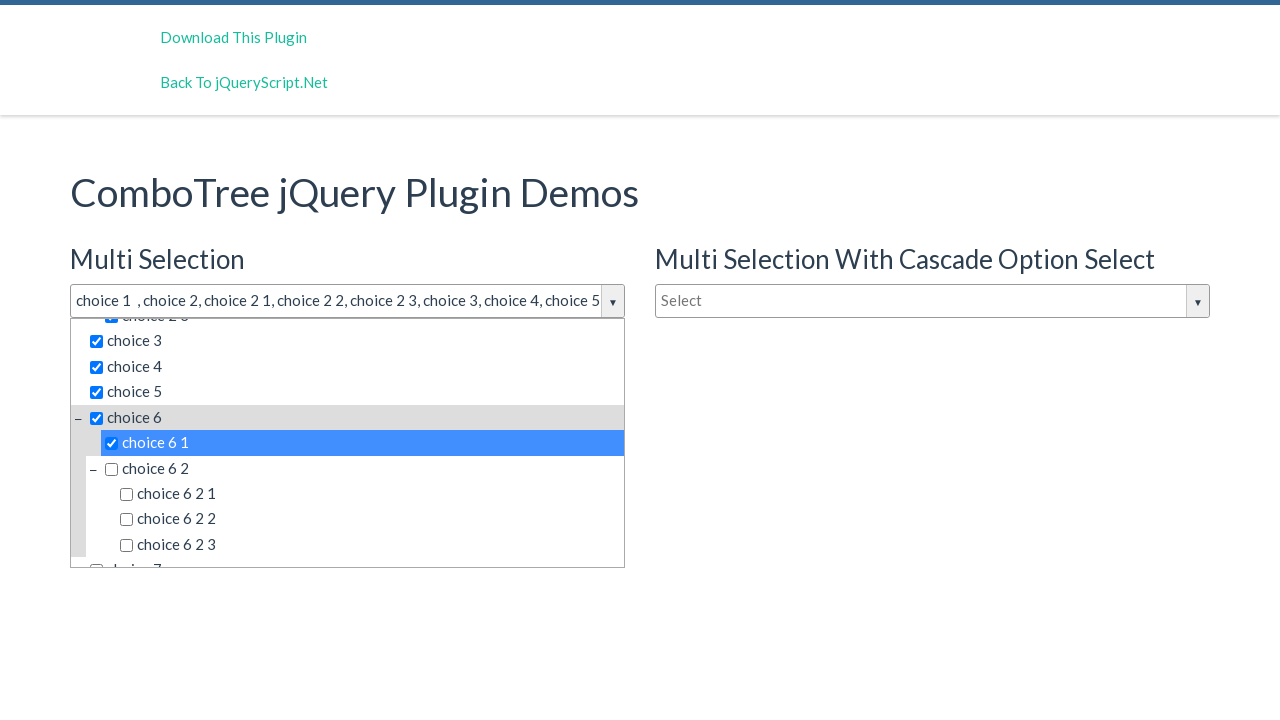

Clicked a dropdown item at (362, 468) on span.comboTreeItemTitle >> nth=10
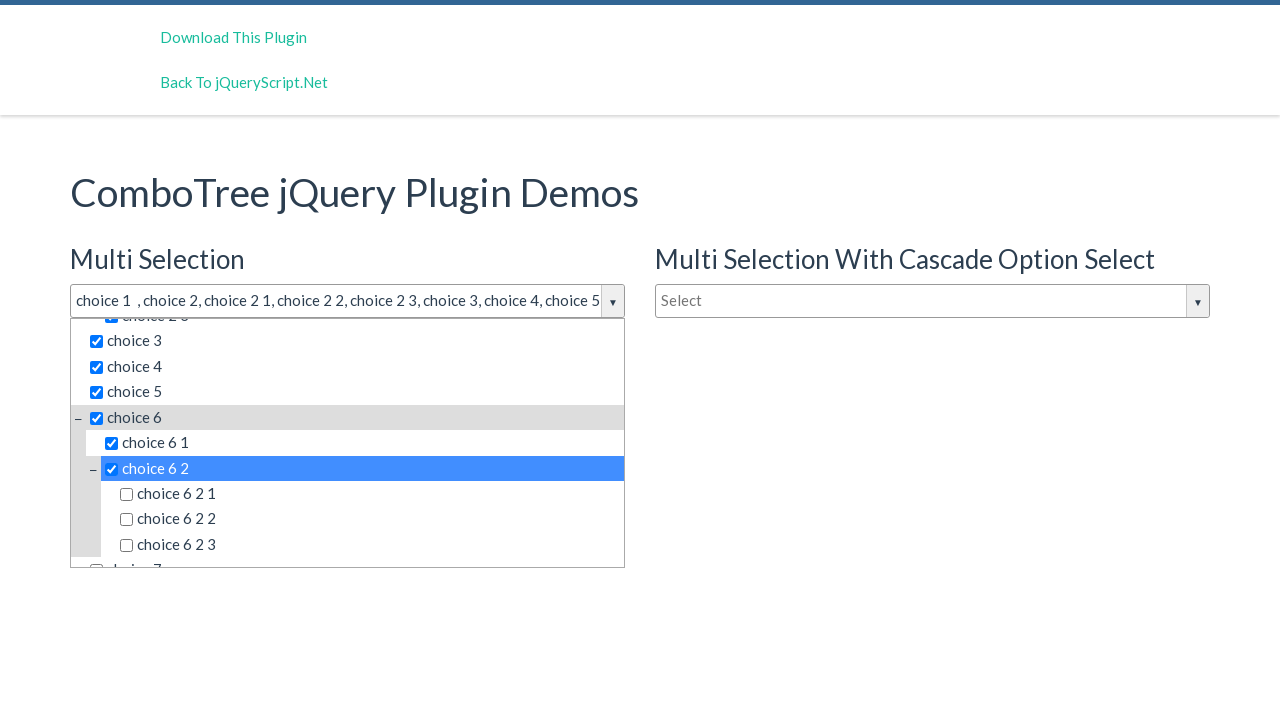

Clicked a dropdown item at (370, 494) on span.comboTreeItemTitle >> nth=11
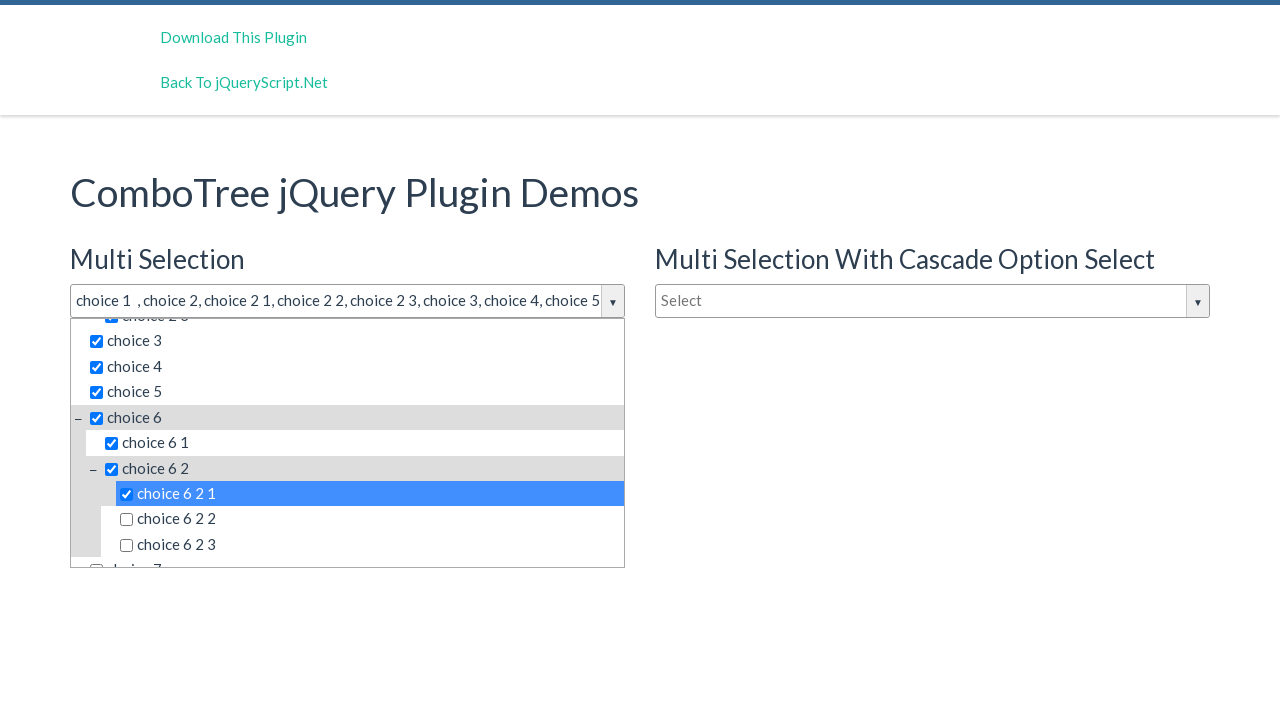

Clicked a dropdown item at (370, 519) on span.comboTreeItemTitle >> nth=12
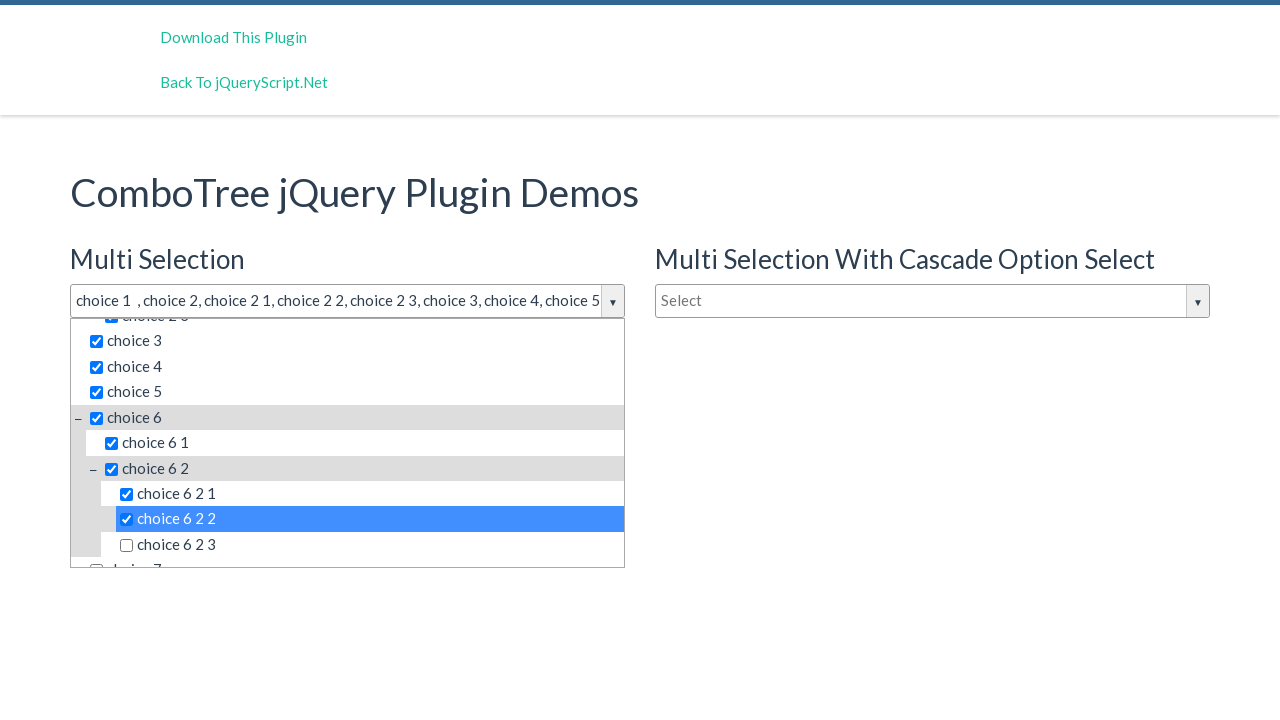

Clicked a dropdown item at (370, 545) on span.comboTreeItemTitle >> nth=13
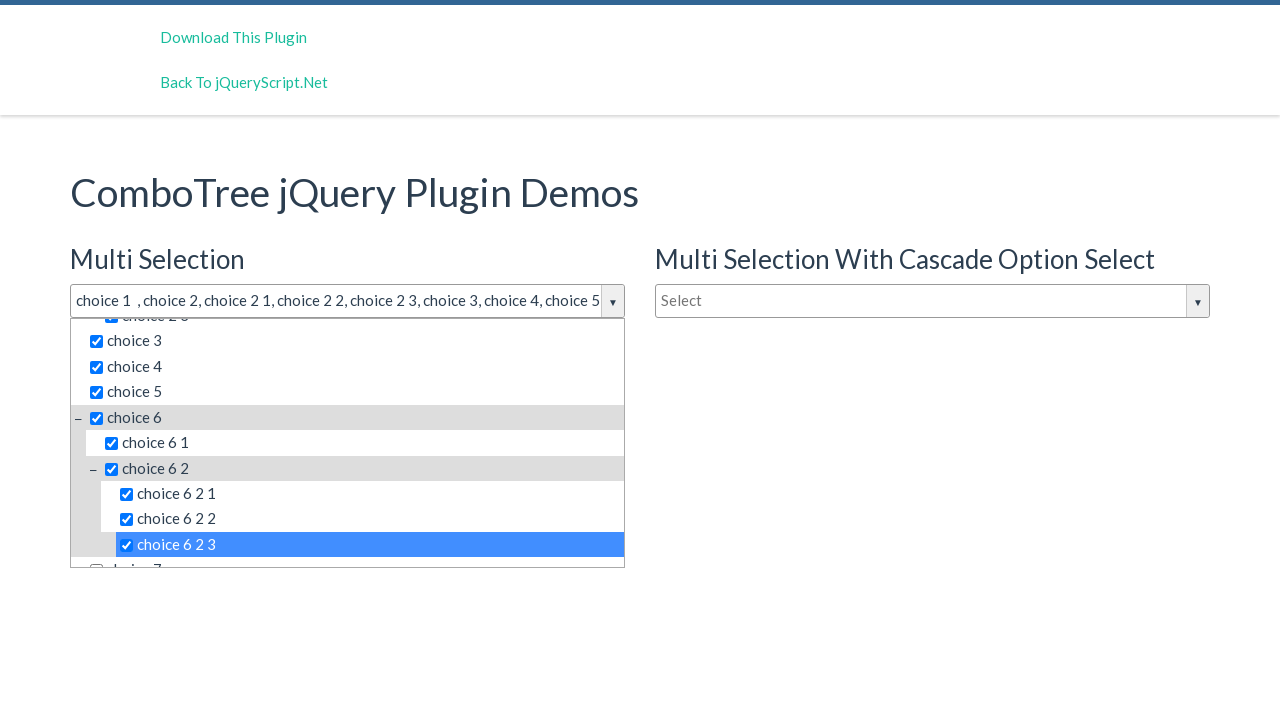

Clicked a dropdown item at (355, 554) on span.comboTreeItemTitle >> nth=14
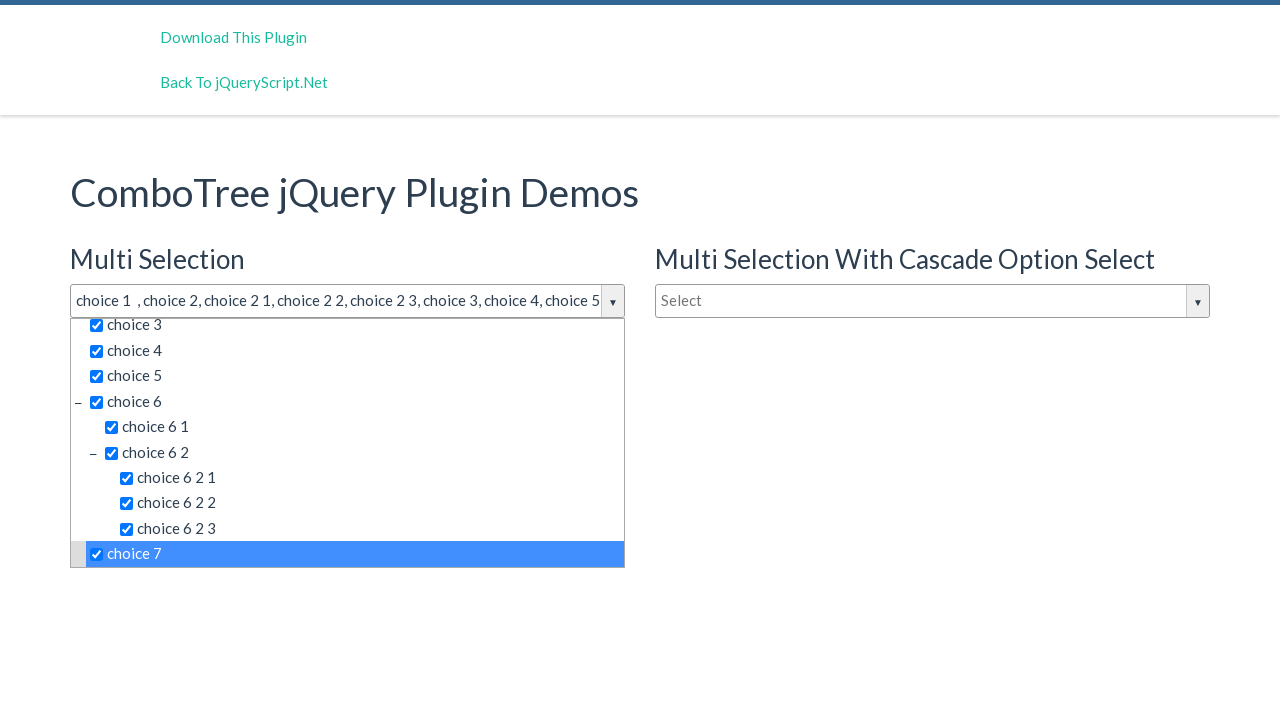

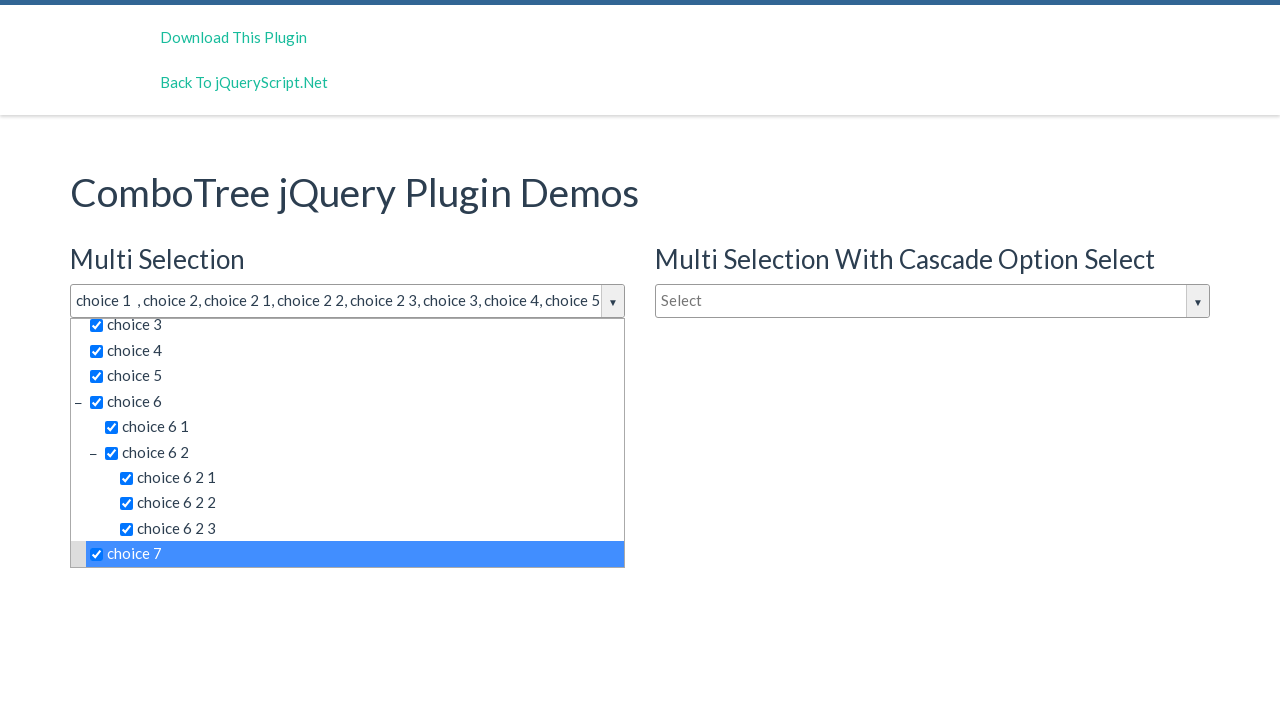